Tests scrolling functionality on the DemoQA accordion page by scrolling horizontally and vertically

Starting URL: https://demoqa.com/accordian

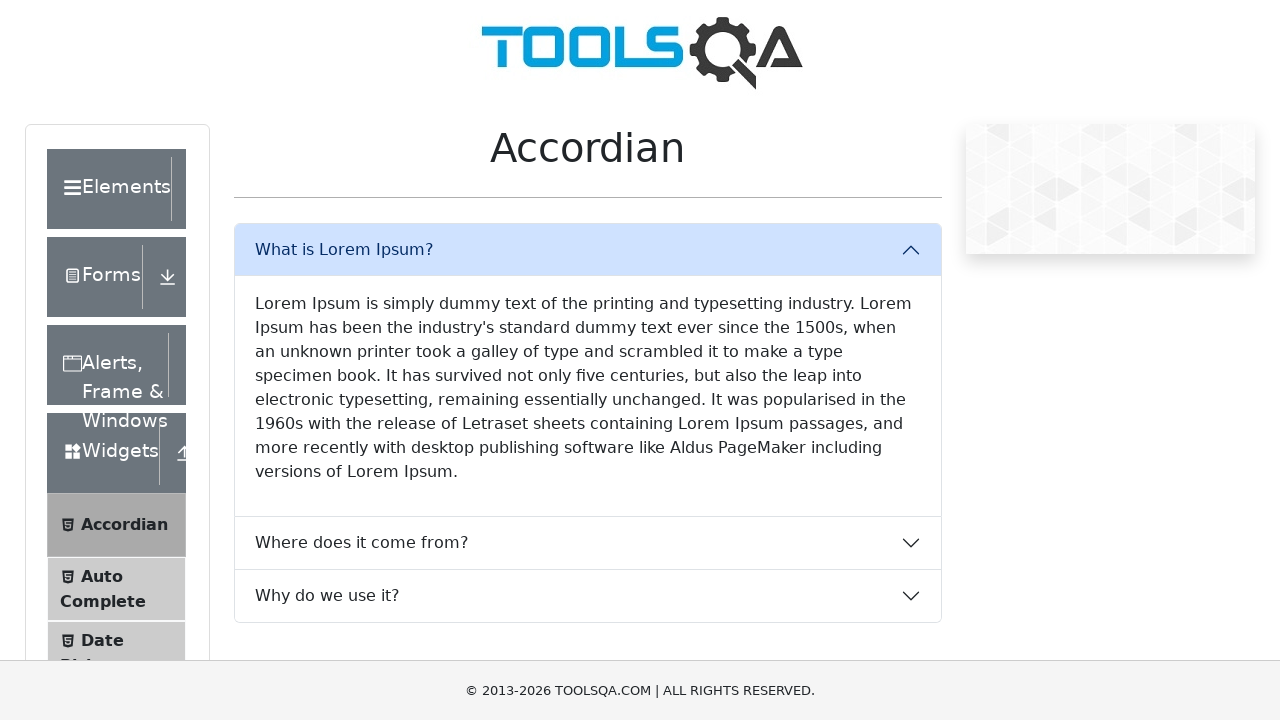

Scrolled horizontally 100px to the right and vertically 200px down on DemoQA accordion page
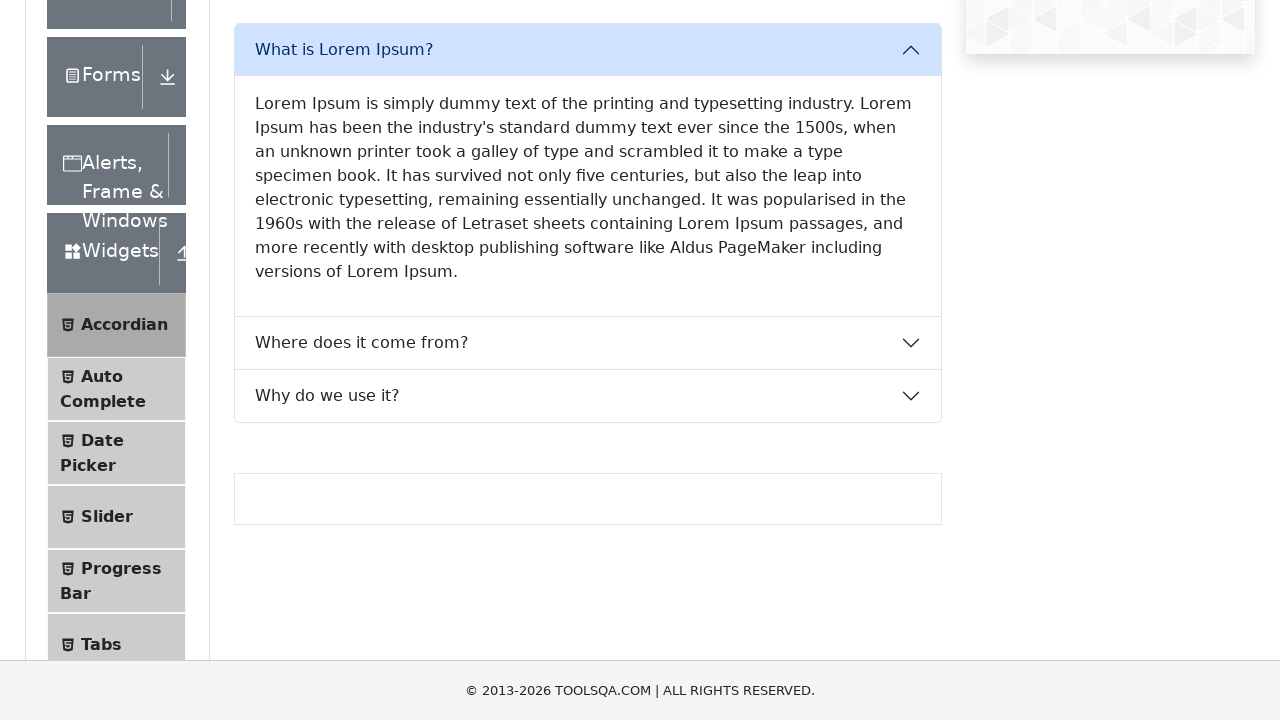

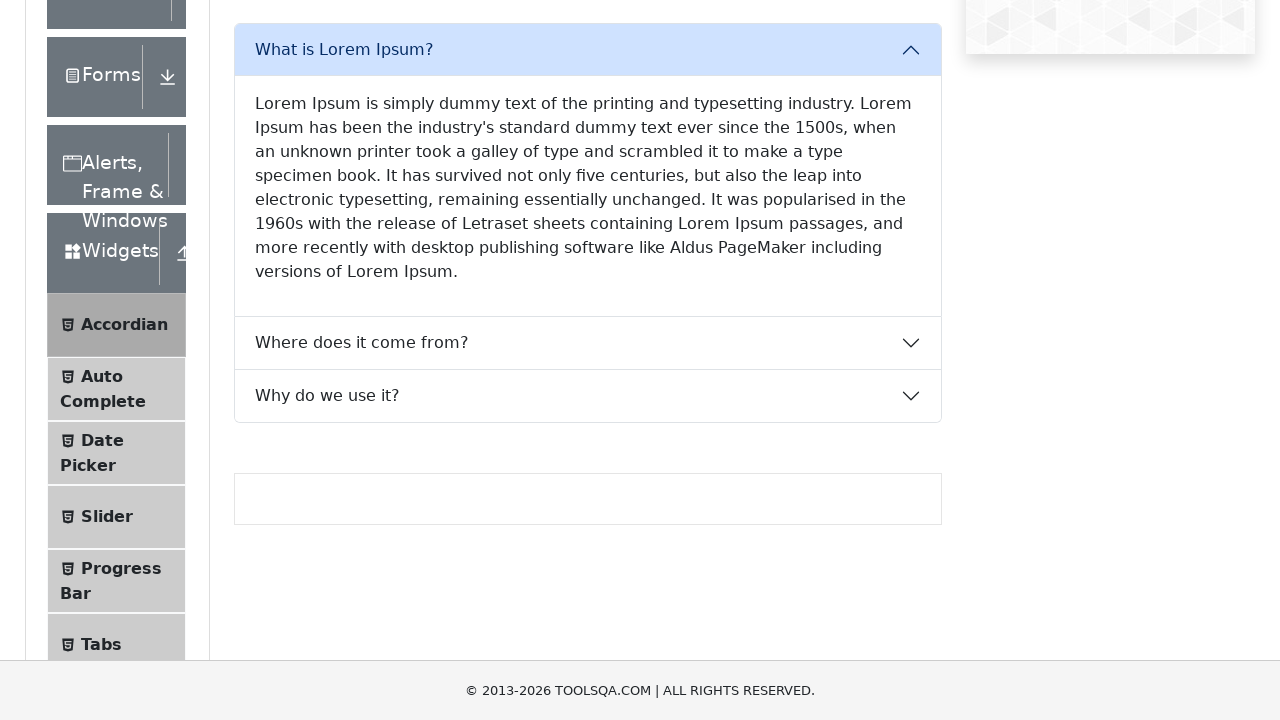